Tests that the todo counter displays the correct number of items as todos are added

Starting URL: https://demo.playwright.dev/todomvc

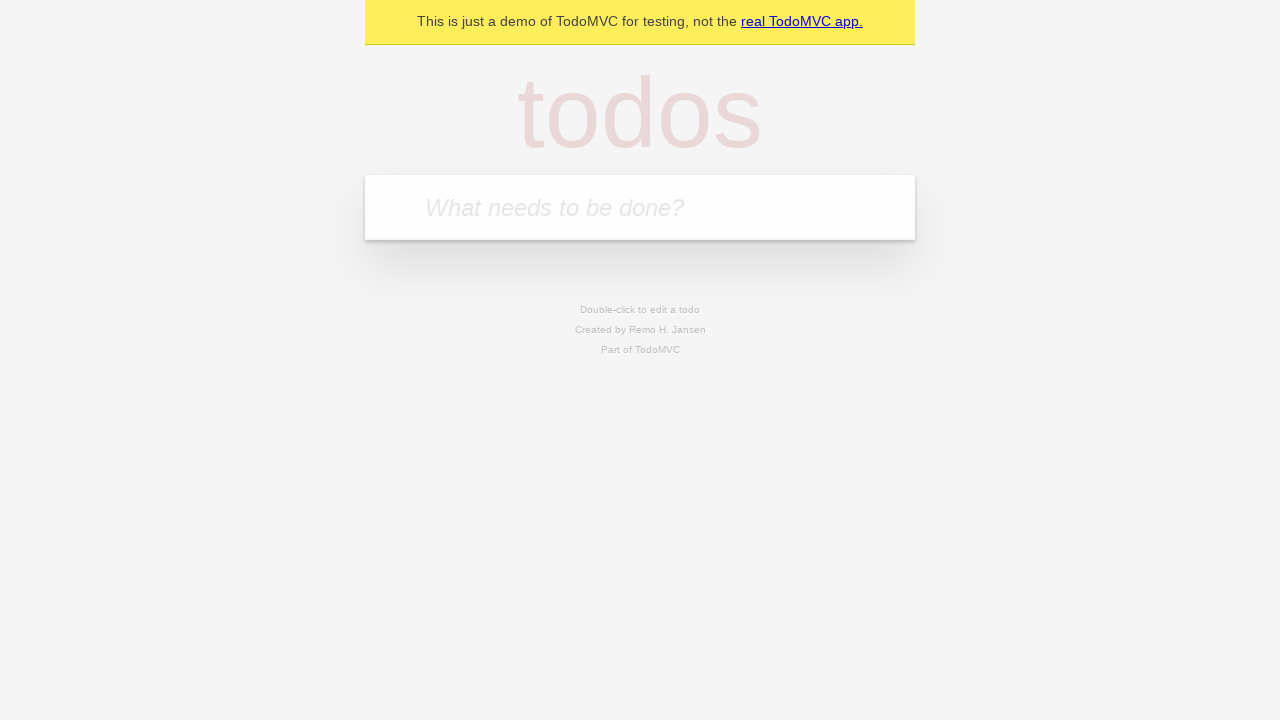

Filled todo input with 'buy some cheese' on internal:attr=[placeholder="What needs to be done?"i]
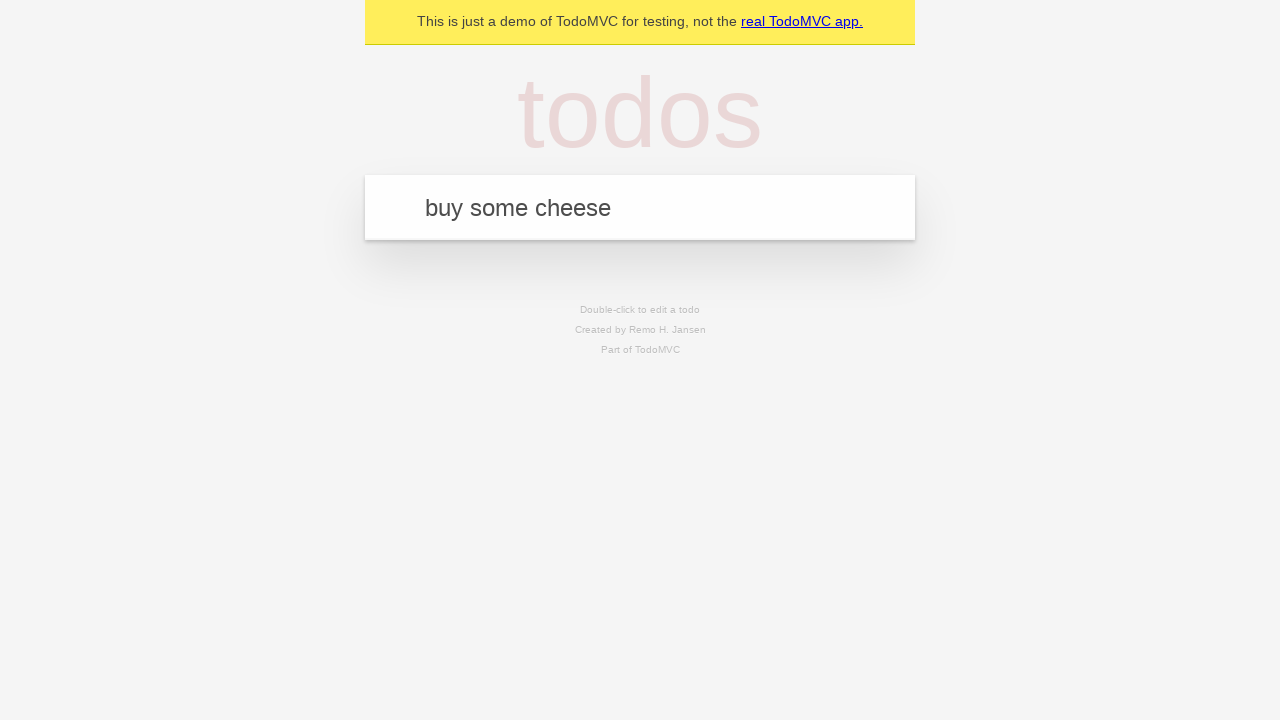

Pressed Enter to add first todo item on internal:attr=[placeholder="What needs to be done?"i]
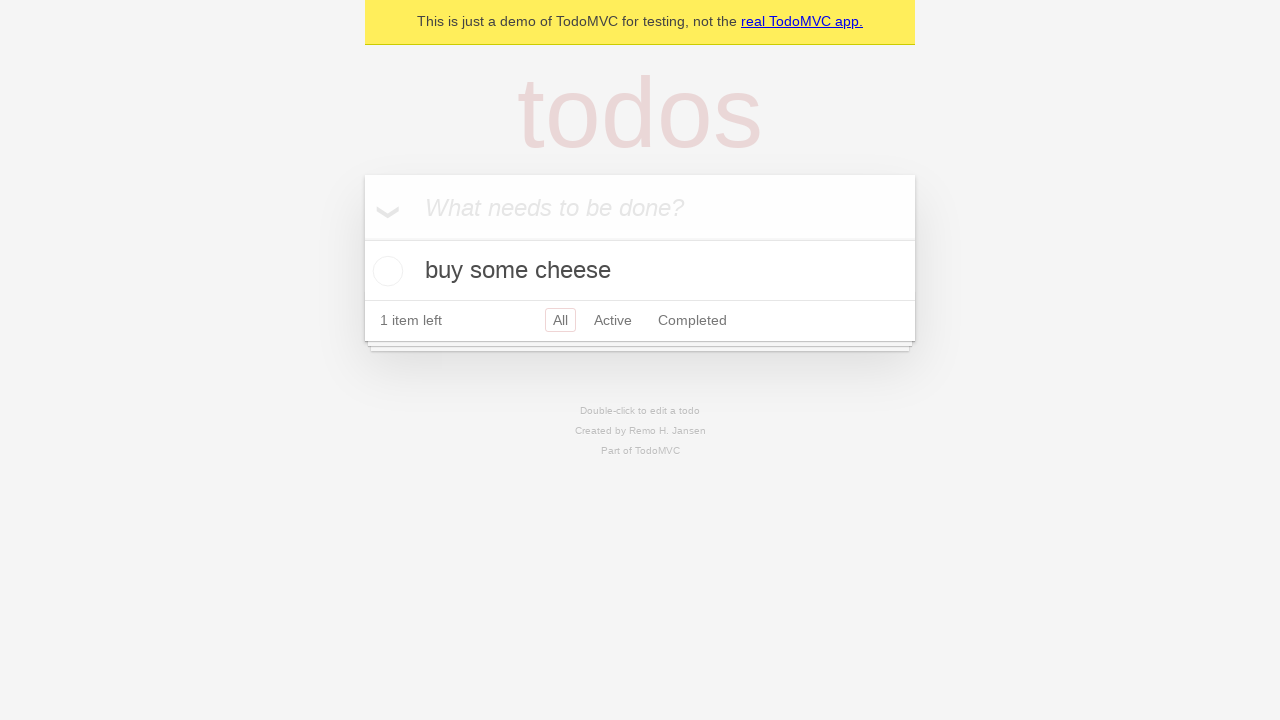

Todo counter element loaded after adding first item
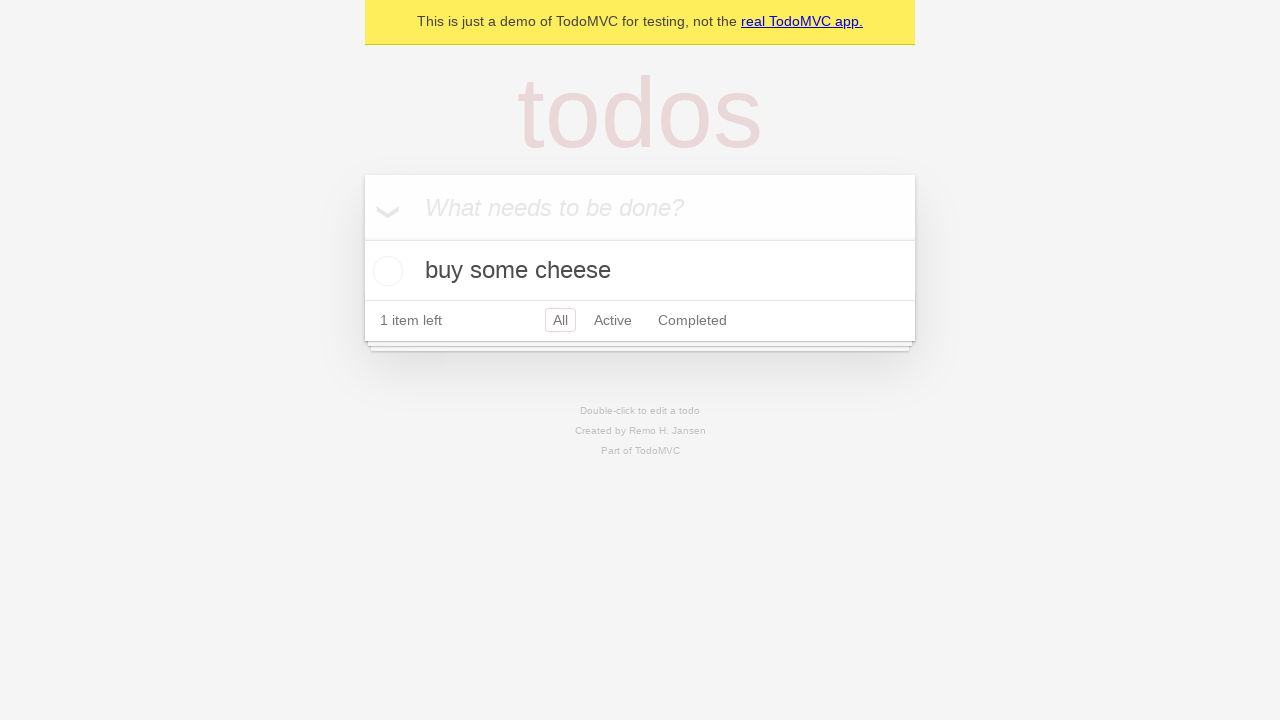

Filled todo input with 'feed the cat' on internal:attr=[placeholder="What needs to be done?"i]
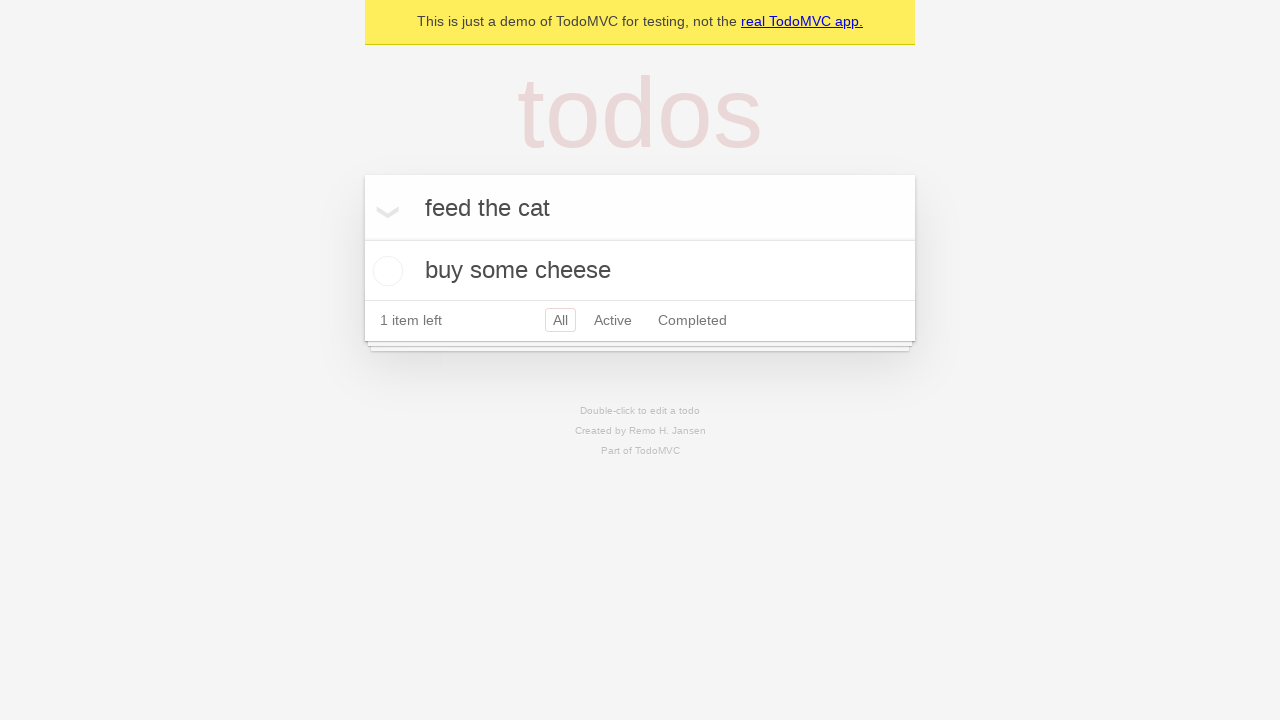

Pressed Enter to add second todo item on internal:attr=[placeholder="What needs to be done?"i]
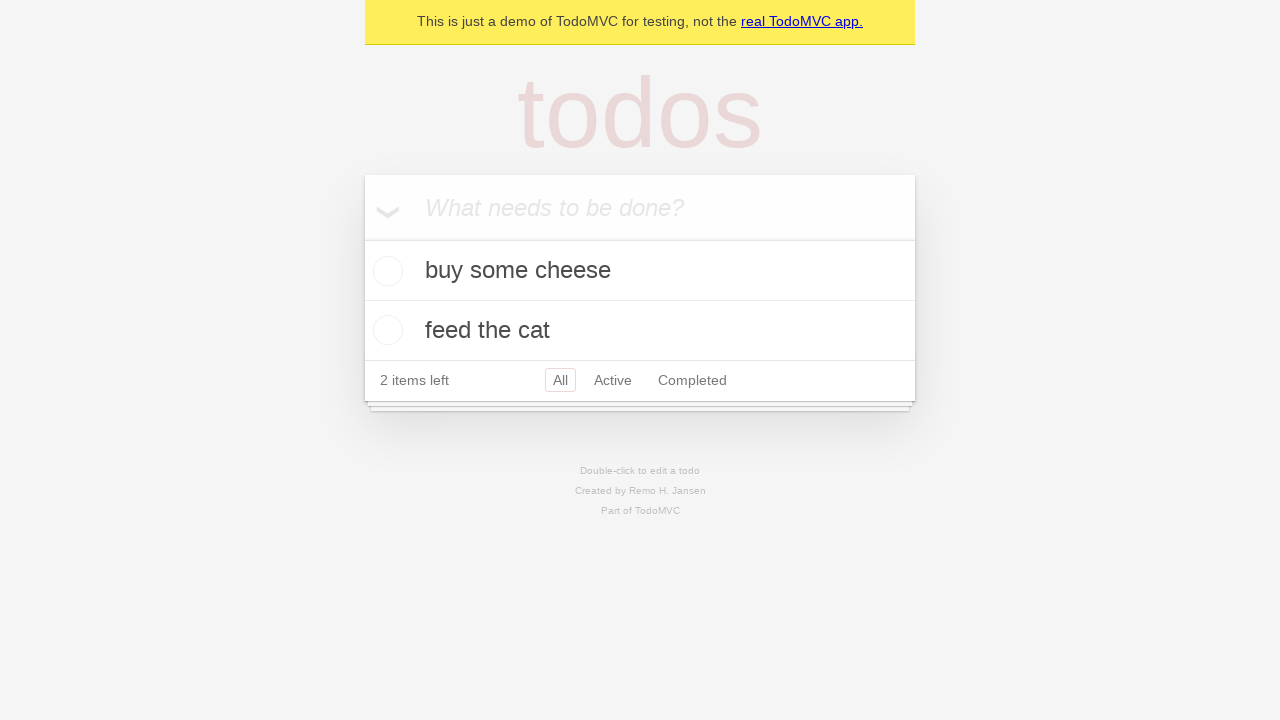

Second todo item appeared in the list
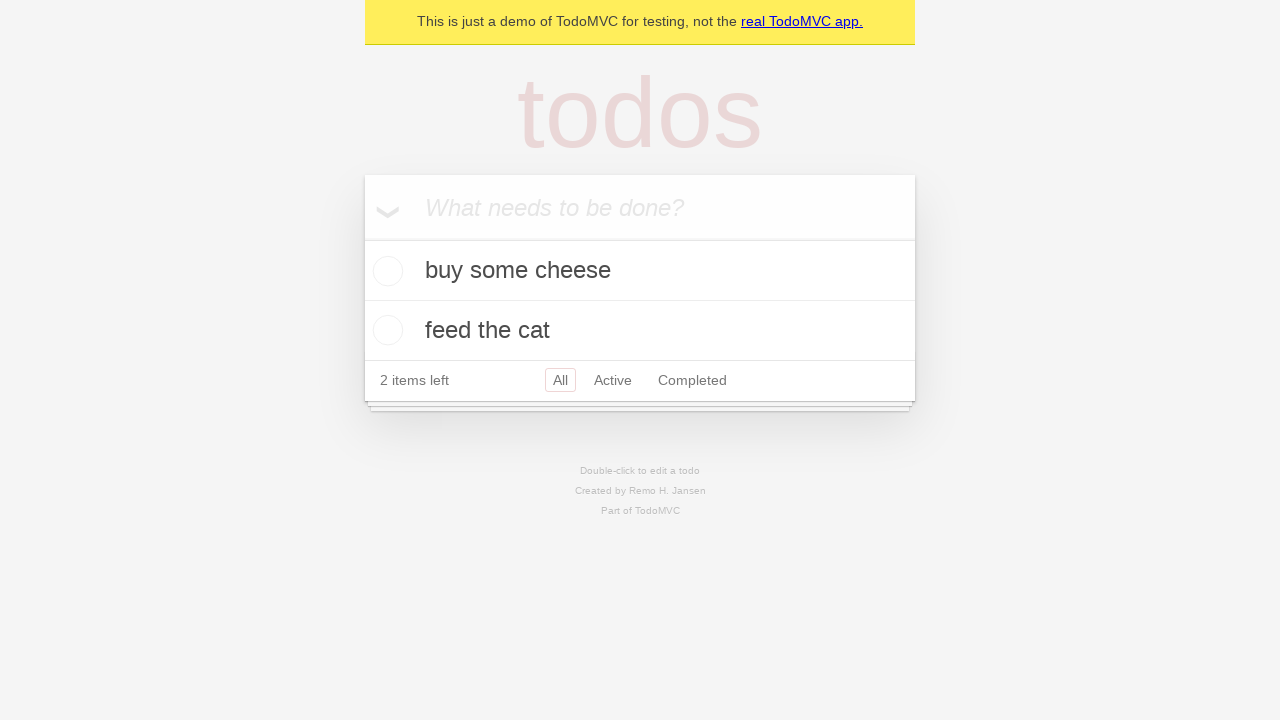

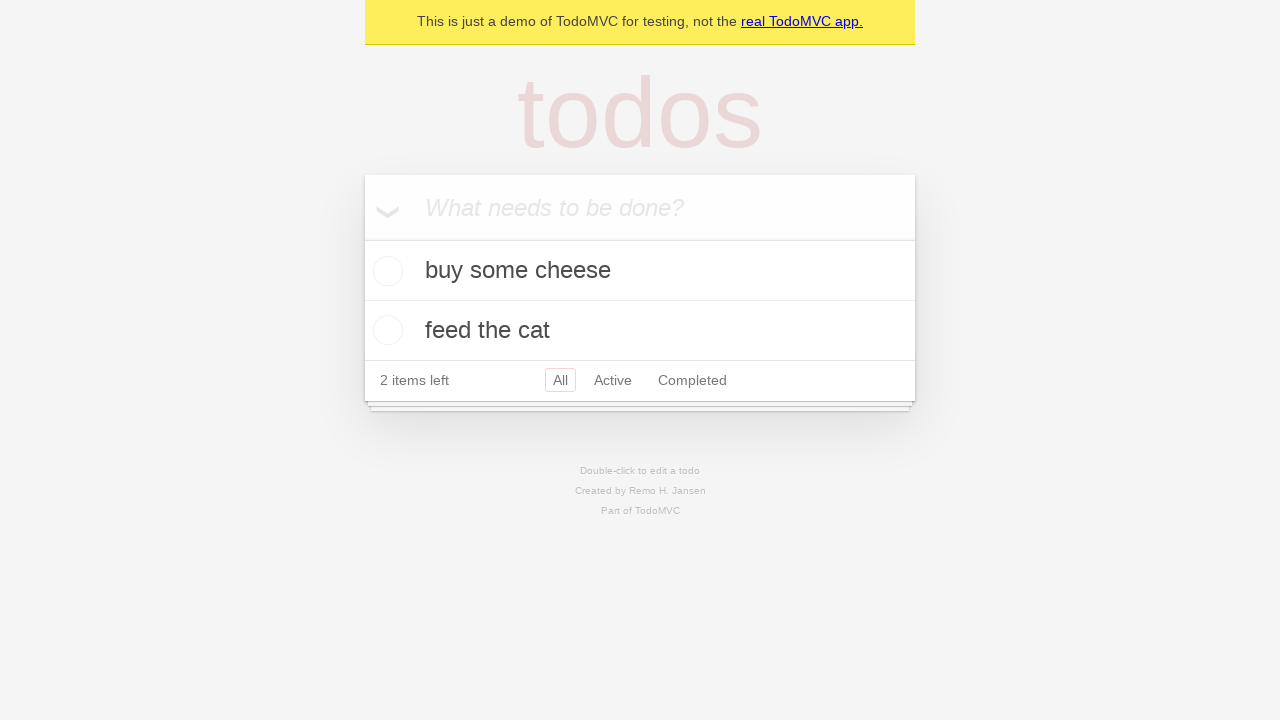